Tests e-commerce grocery shopping flow by searching for products, adding items to cart, and proceeding through checkout

Starting URL: https://rahulshettyacademy.com/seleniumPractise/#/

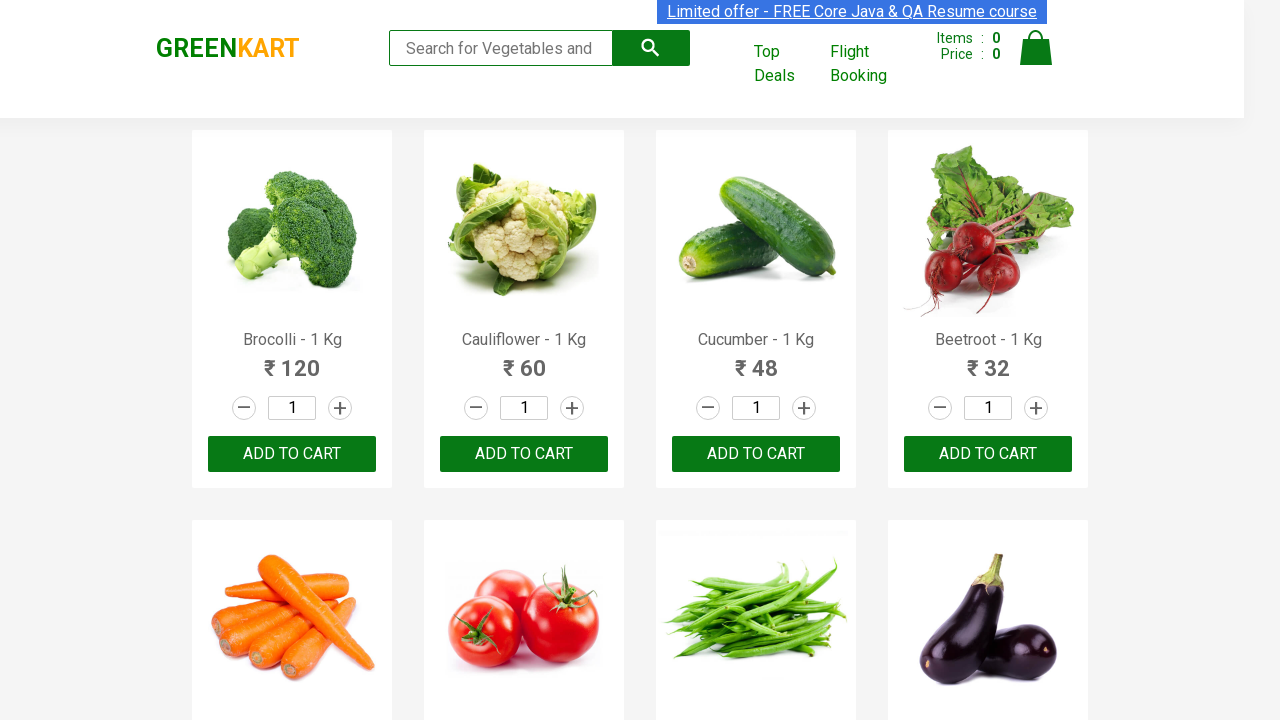

Filled search keyword field with 'ca' on .search-keyword
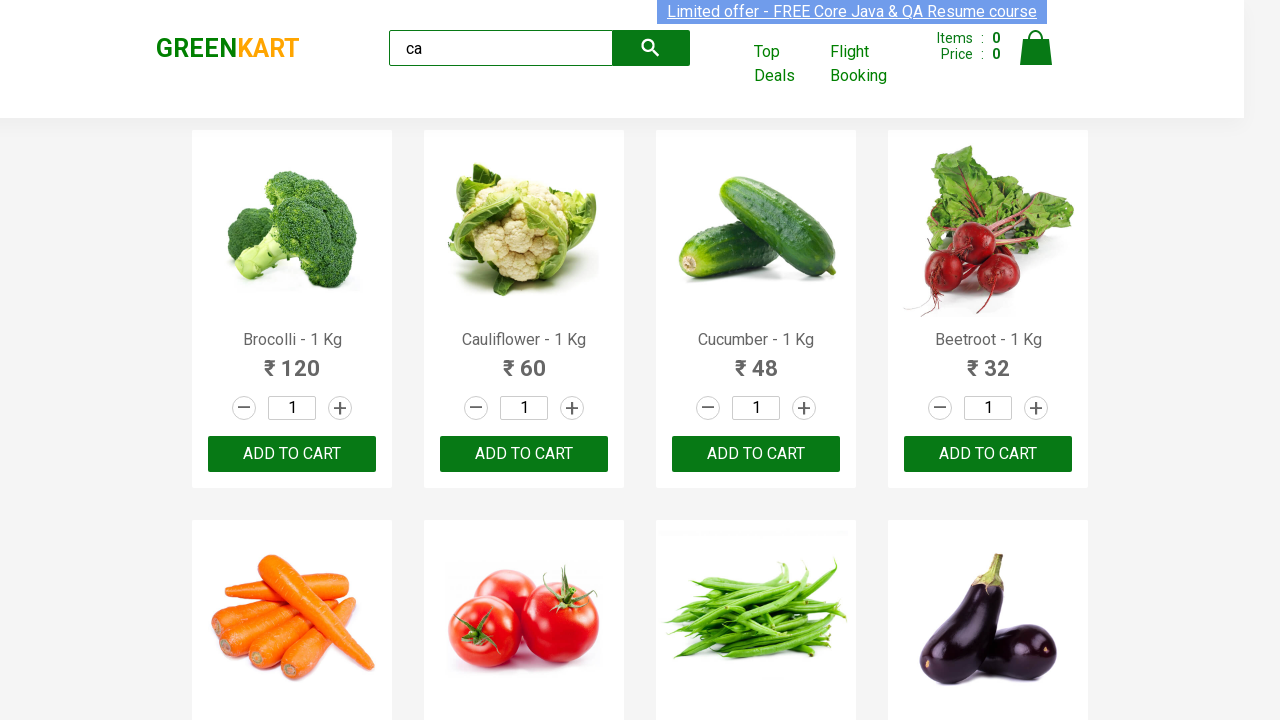

Waited for products to load
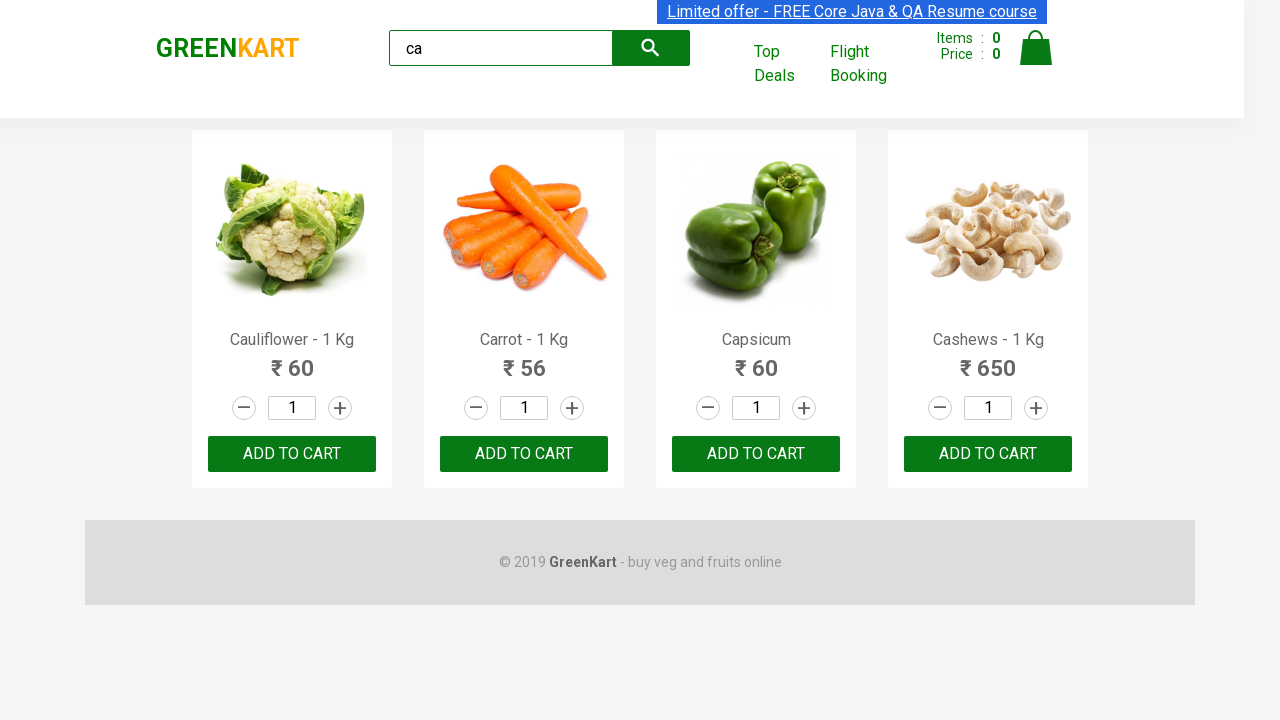

Clicked 'Add to cart' button for Cashews product at (988, 454) on .products .product >> nth=3 >> button
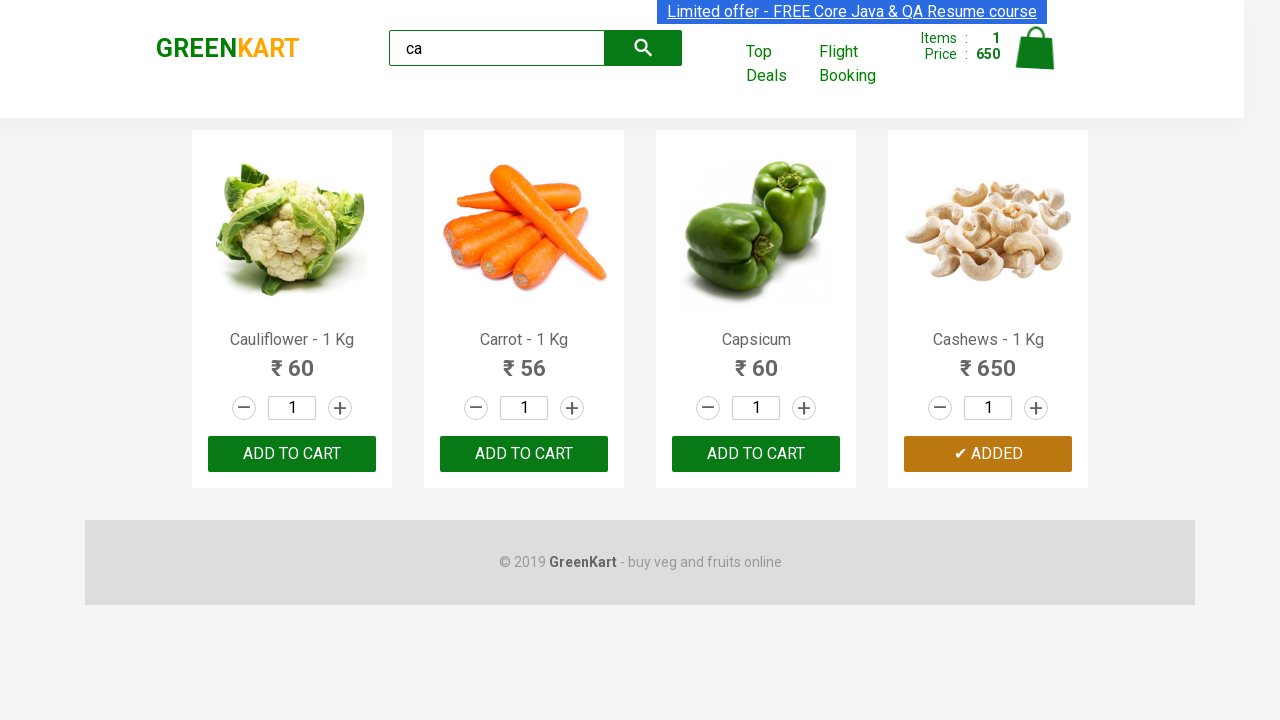

Clicked cart icon to view cart at (1036, 48) on .cart-icon > img
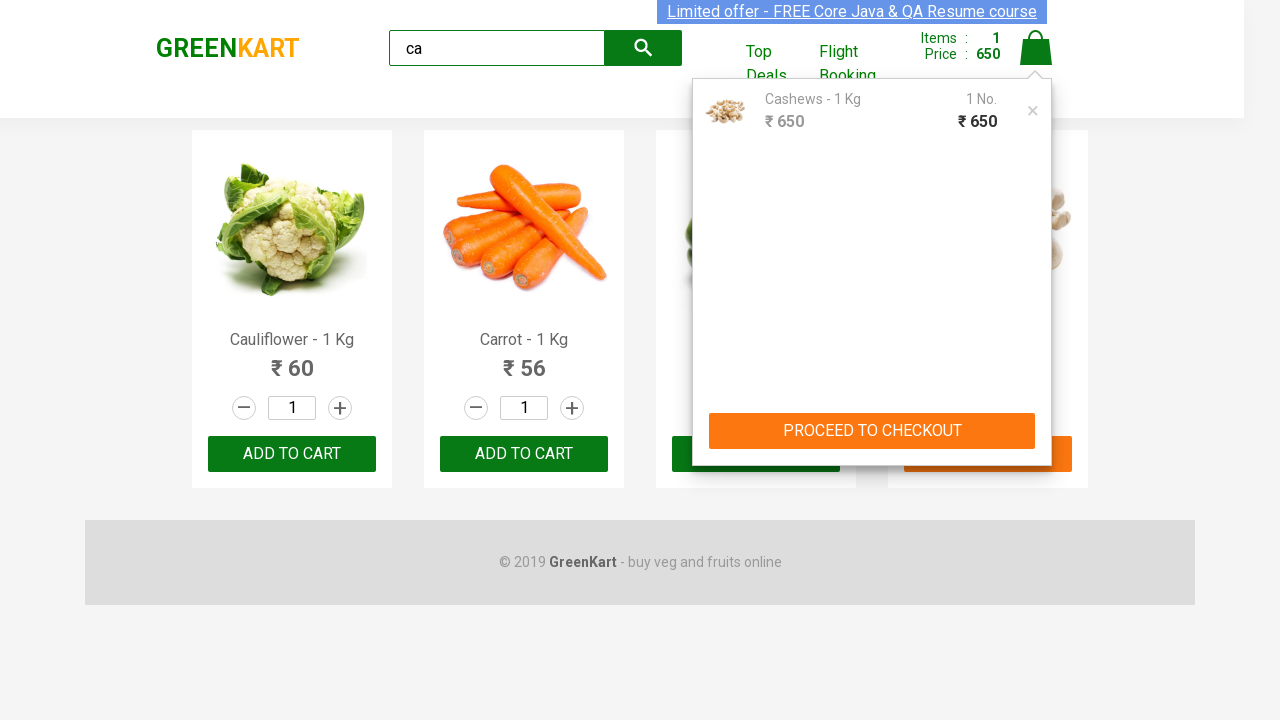

Clicked 'PROCEED TO CHECKOUT' button at (872, 431) on text=PROCEED TO CHECKOUT
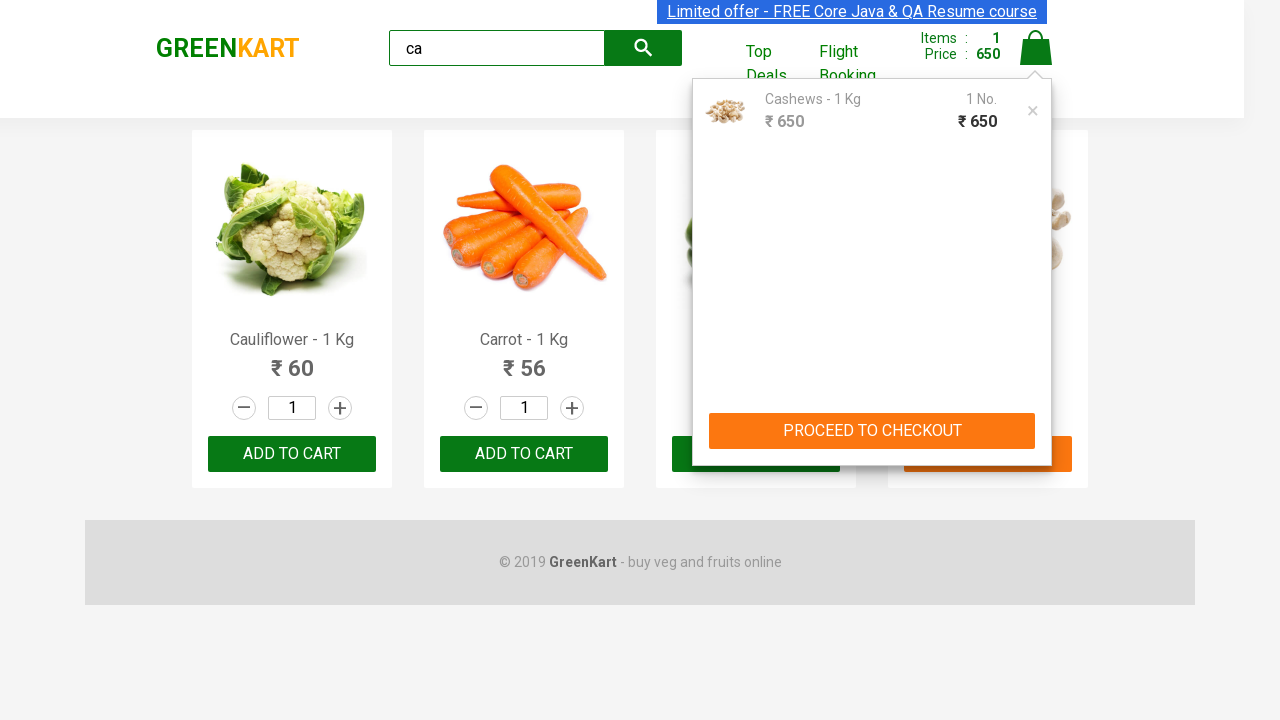

Clicked 'Place Order' button to complete checkout at (1036, 420) on text=Place Order
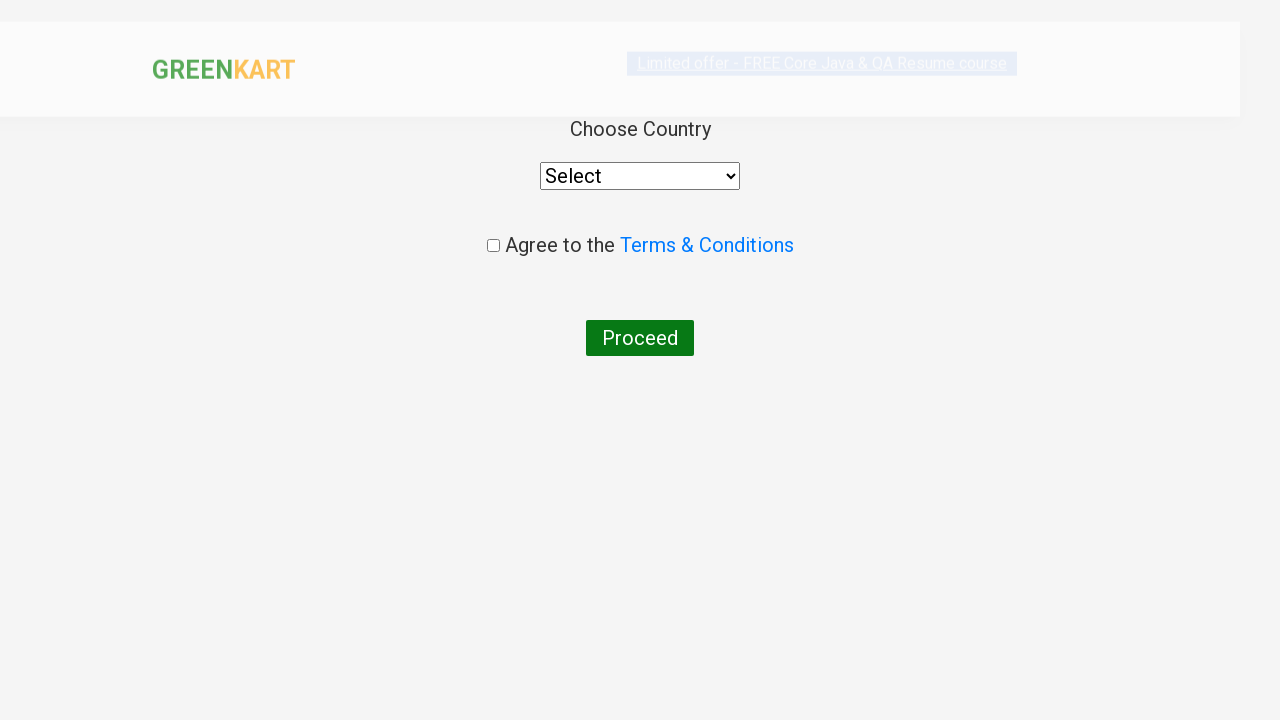

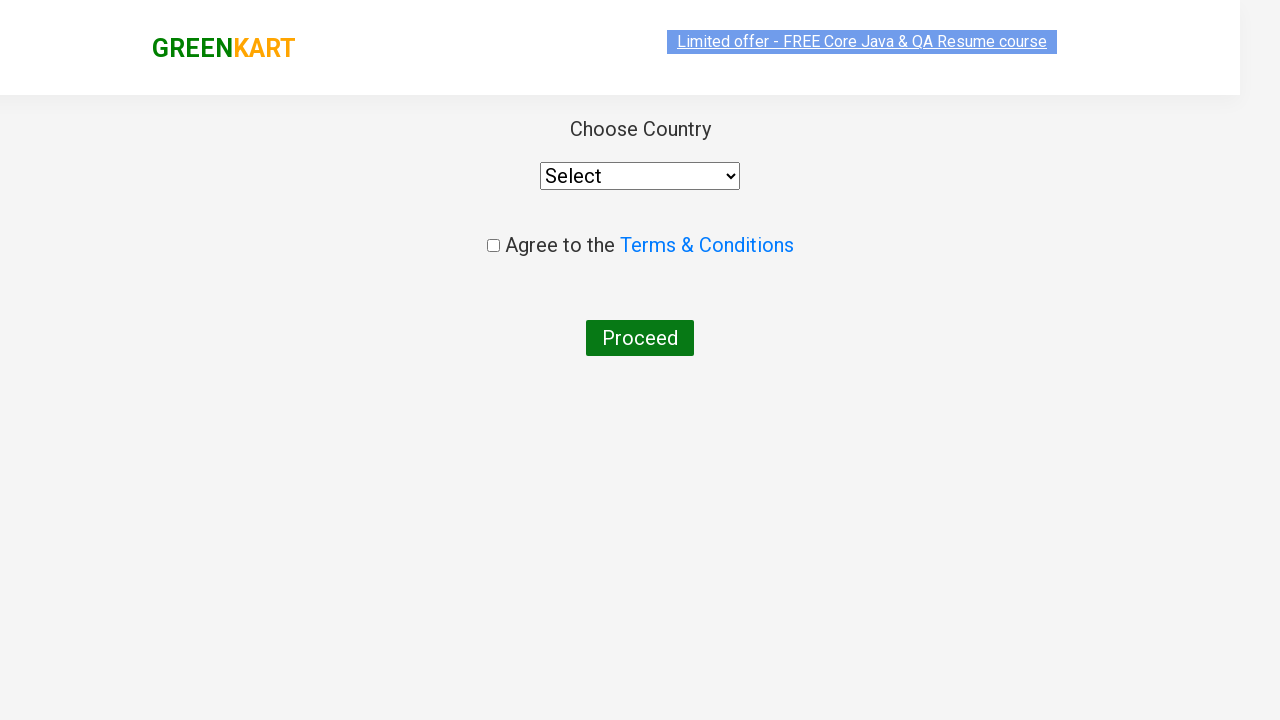